Tests JavaScript alert handling including simple alerts, confirm dialogs, and prompt dialogs with text input

Starting URL: https://the-internet.herokuapp.com/javascript_alerts

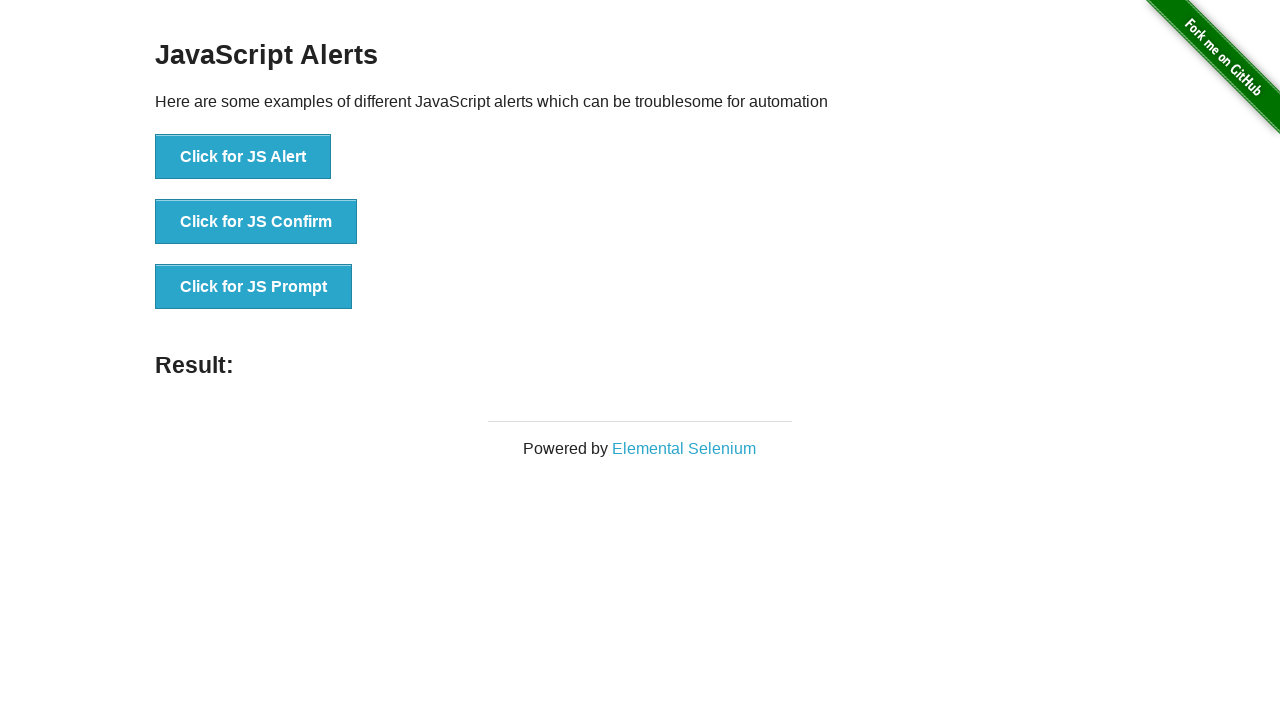

Clicked 'Click for JS Alert' button at (243, 157) on xpath=//button[normalize-space()='Click for JS Alert']
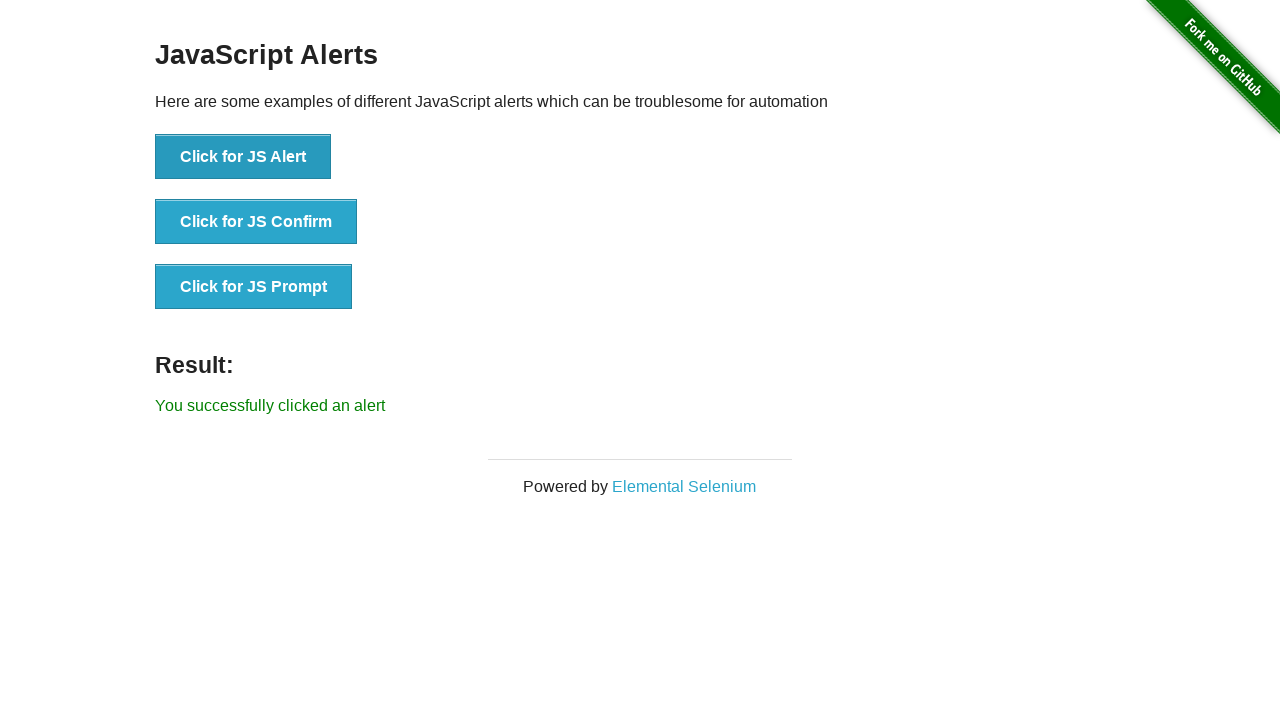

Set up dialog handler to accept alerts
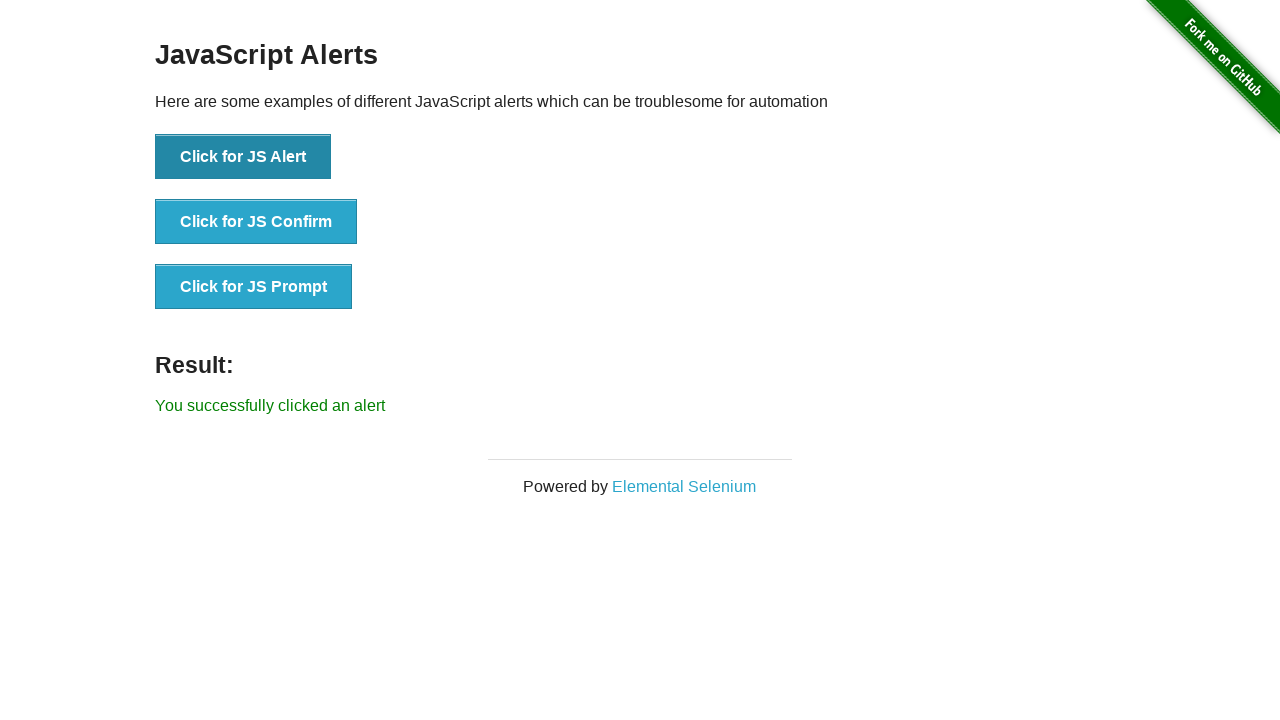

Waited for alert to be processed
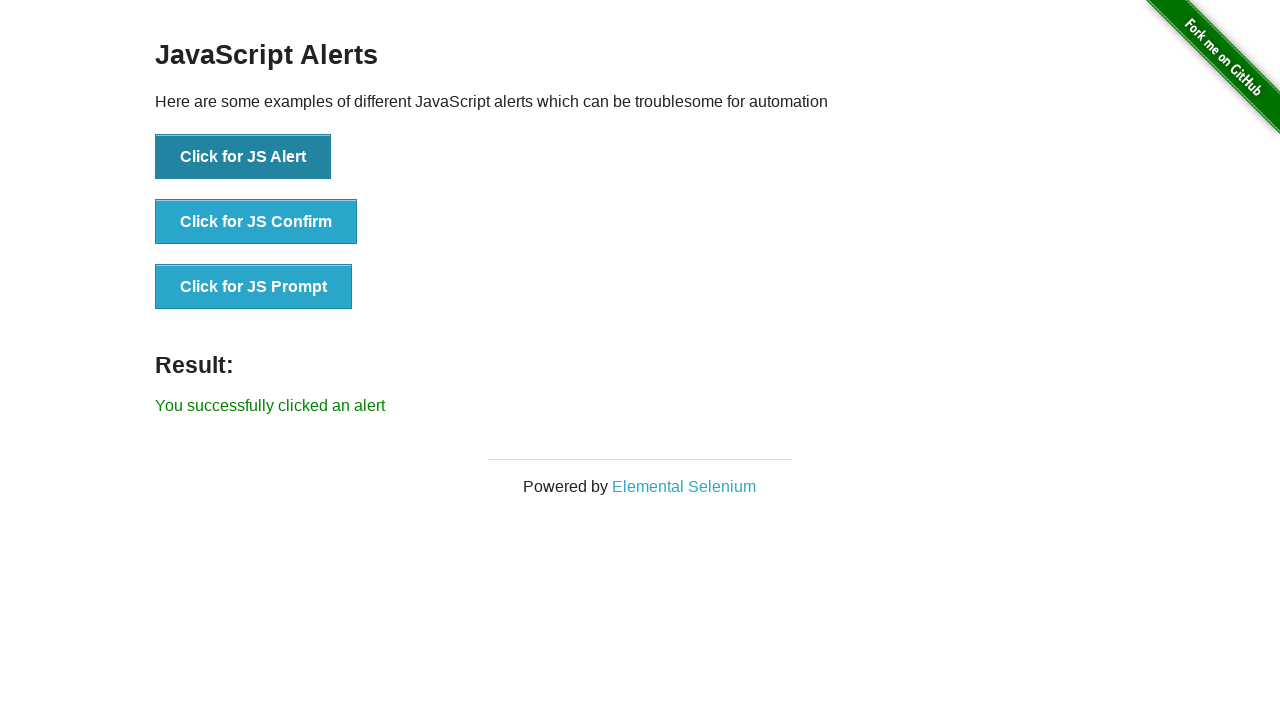

Retrieved result text after accepting alert: 'You successfully clicked an alert'
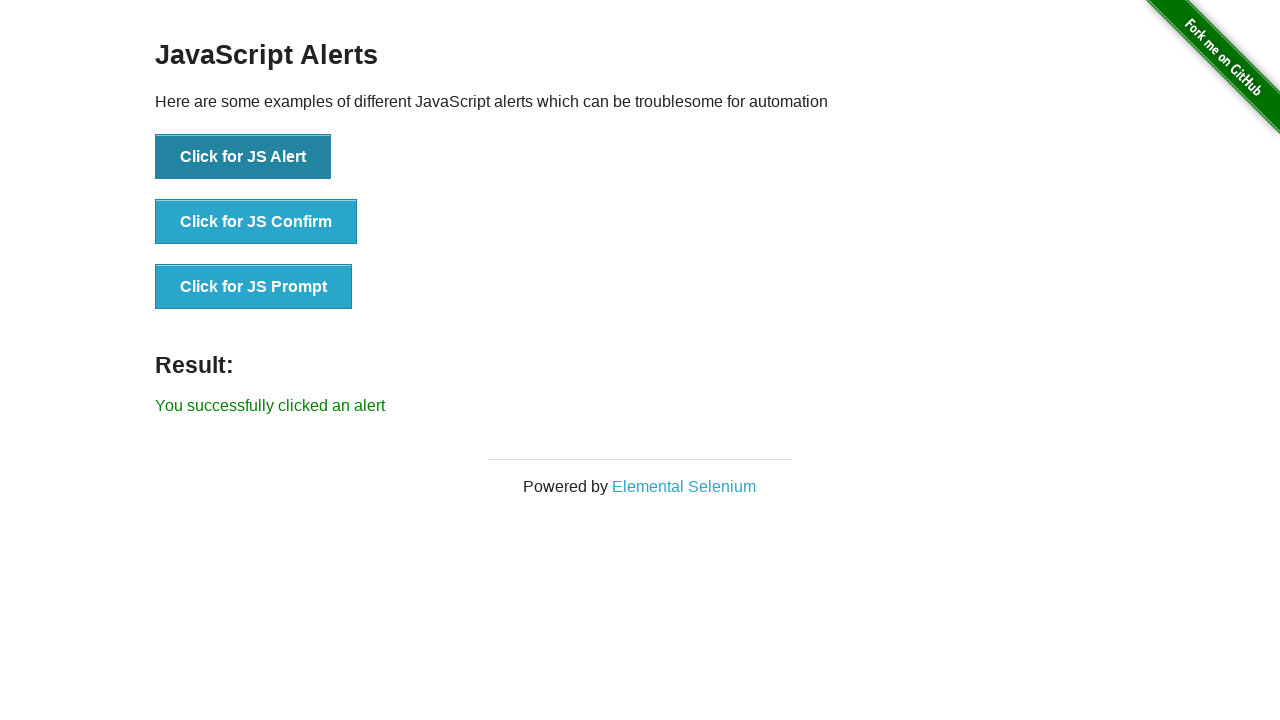

Clicked 'Click for JS Confirm' button at (256, 222) on xpath=//button[normalize-space()='Click for JS Confirm']
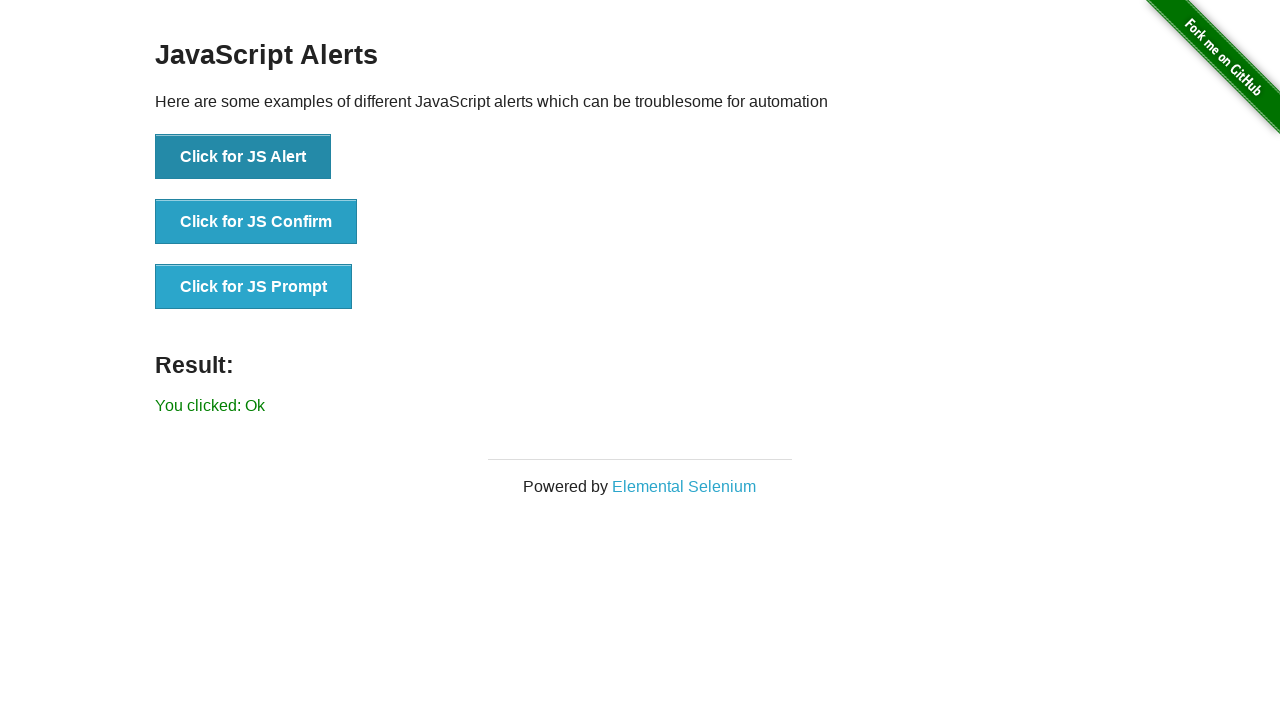

Set up dialog handler to dismiss confirm dialog
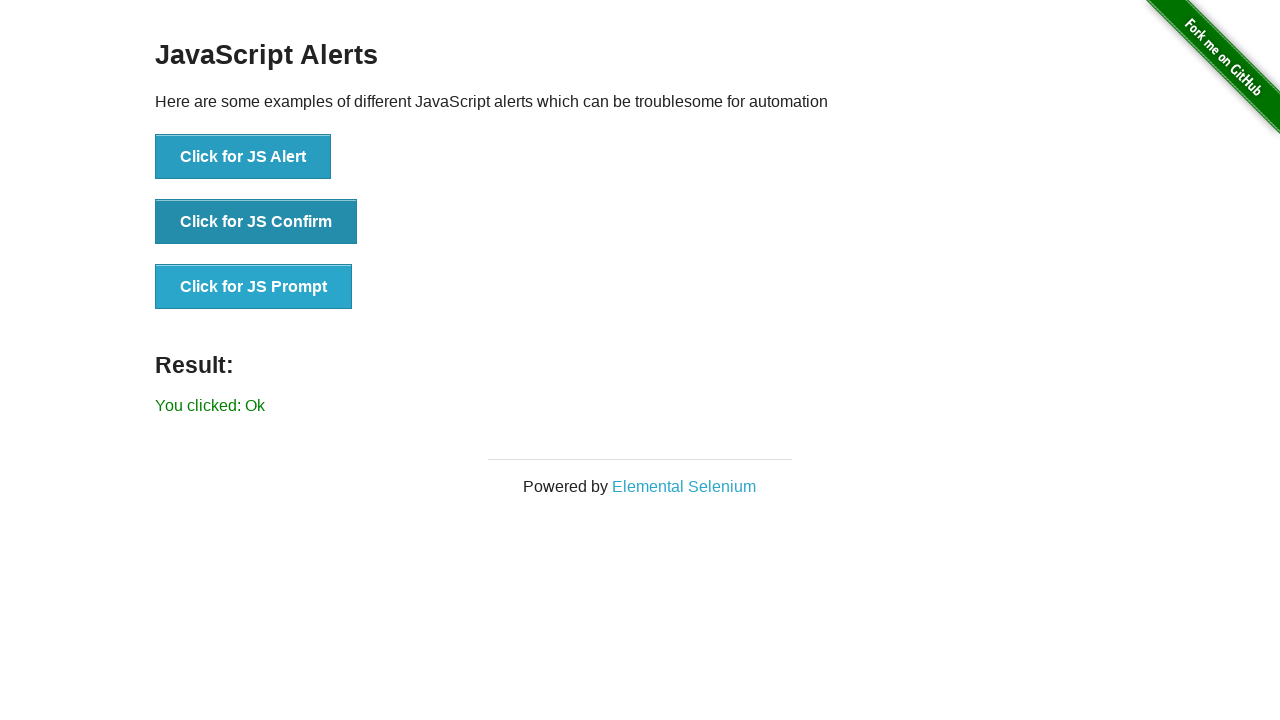

Waited for confirm dialog to be processed
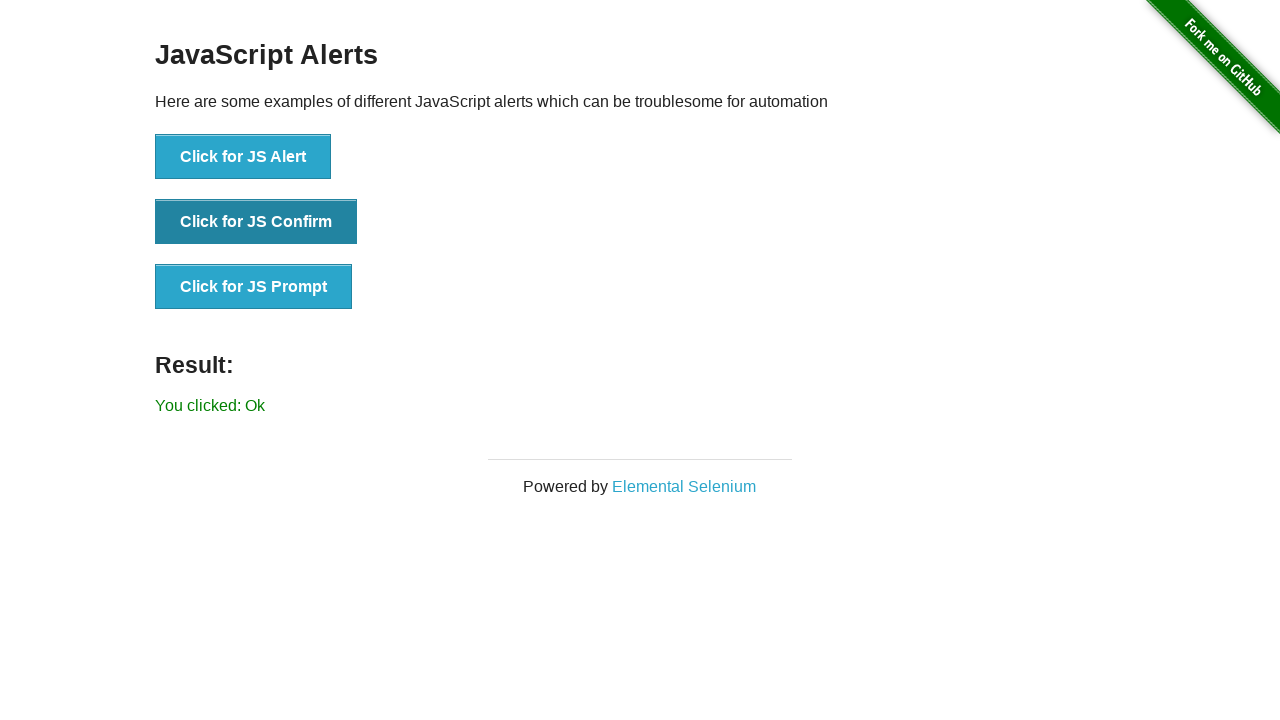

Retrieved result text after dismissing confirm: 'You clicked: Ok'
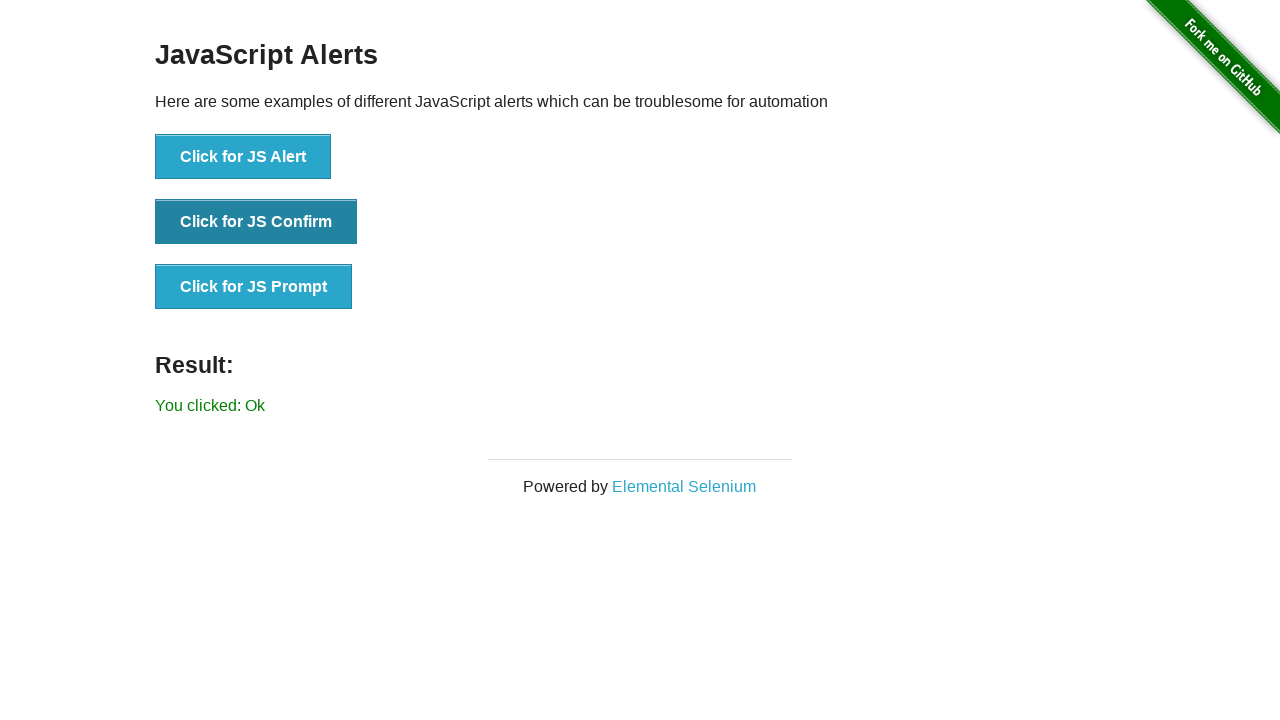

Clicked 'Click for JS Prompt' button at (254, 287) on xpath=//button[normalize-space()='Click for JS Prompt']
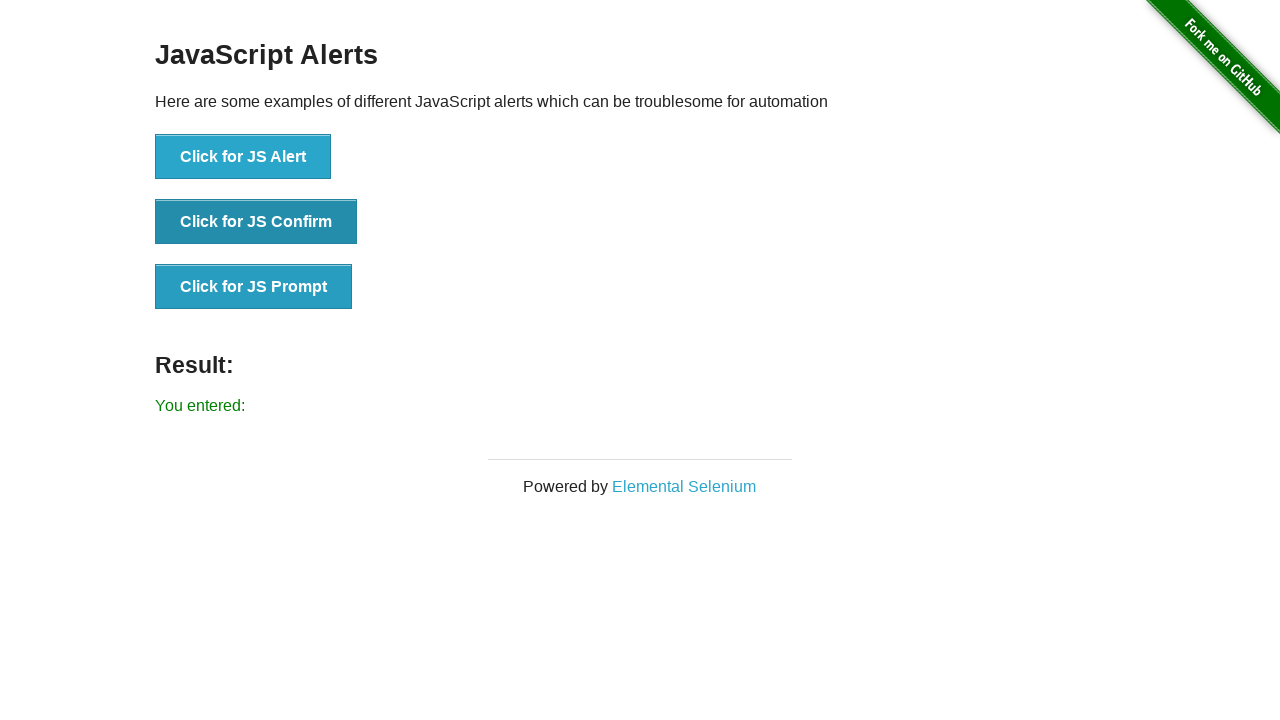

Set up dialog handler to accept prompt with text input
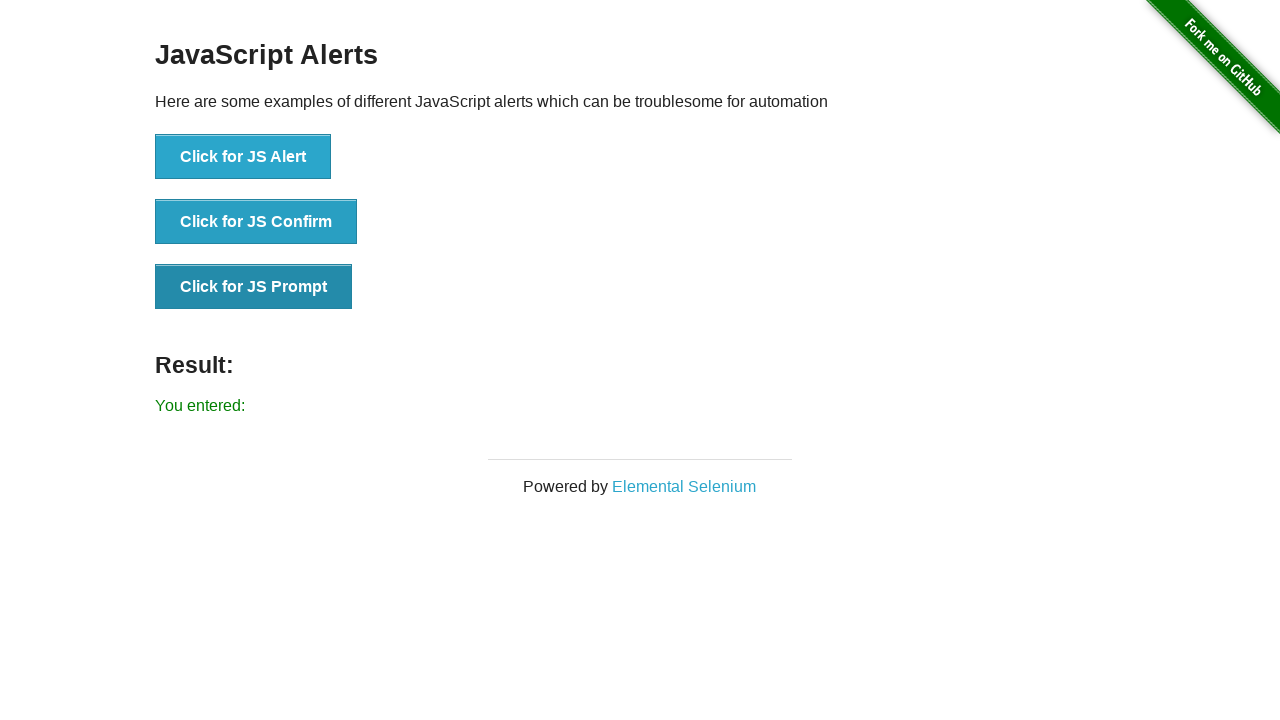

Waited for prompt dialog to be processed
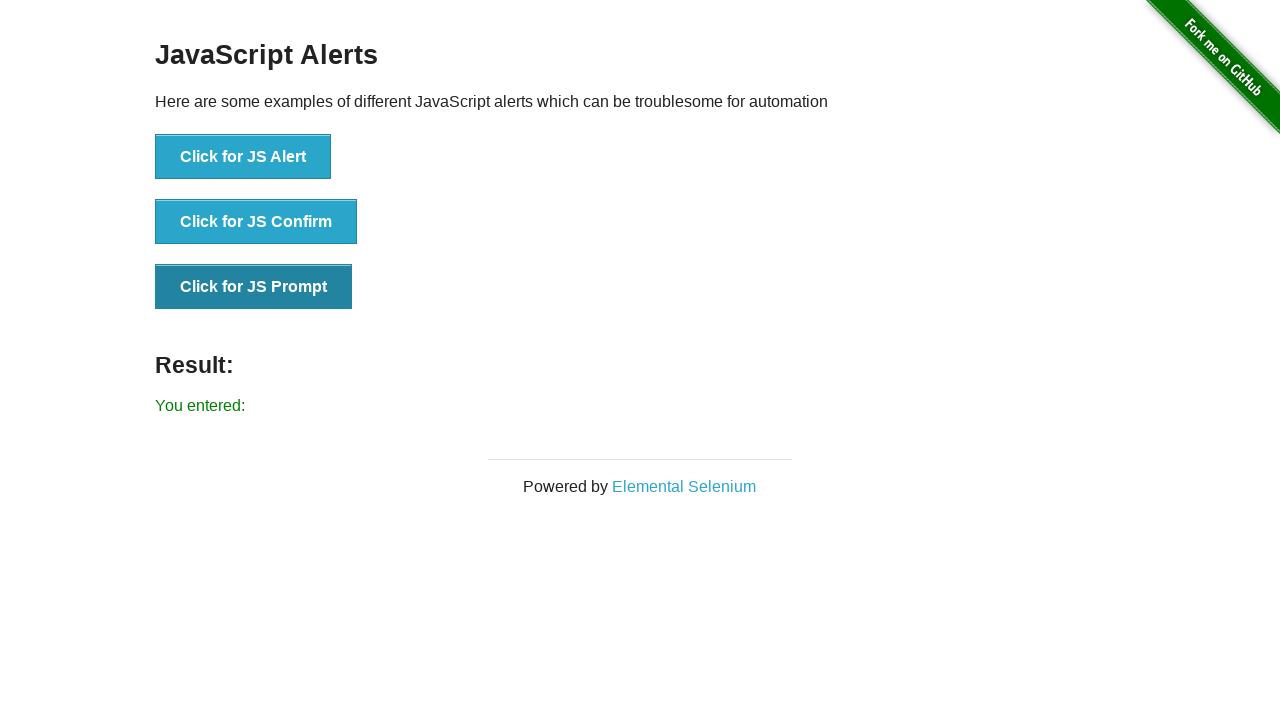

Retrieved result text after accepting prompt: 'You entered: '
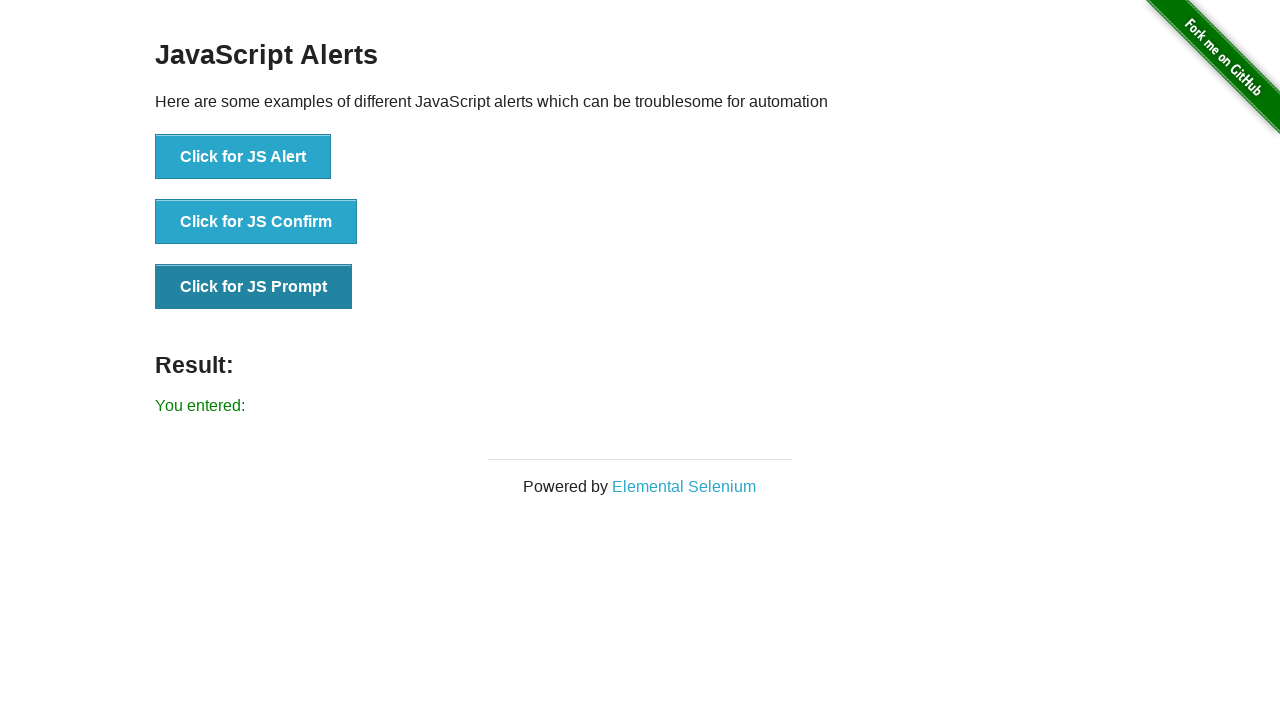

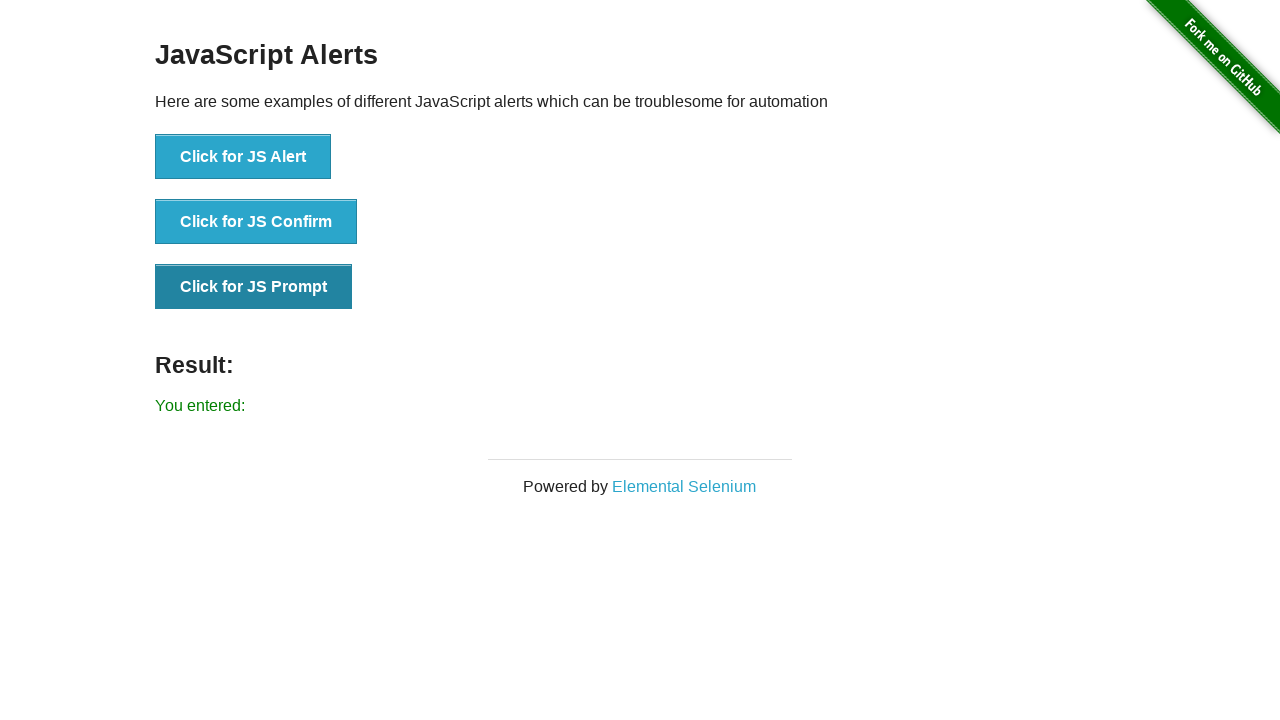